Tests navigation through Top Lists section including main top list, esoteric, top hits, and real languages pages

Starting URL: http://www.99-bottles-of-beer.net/

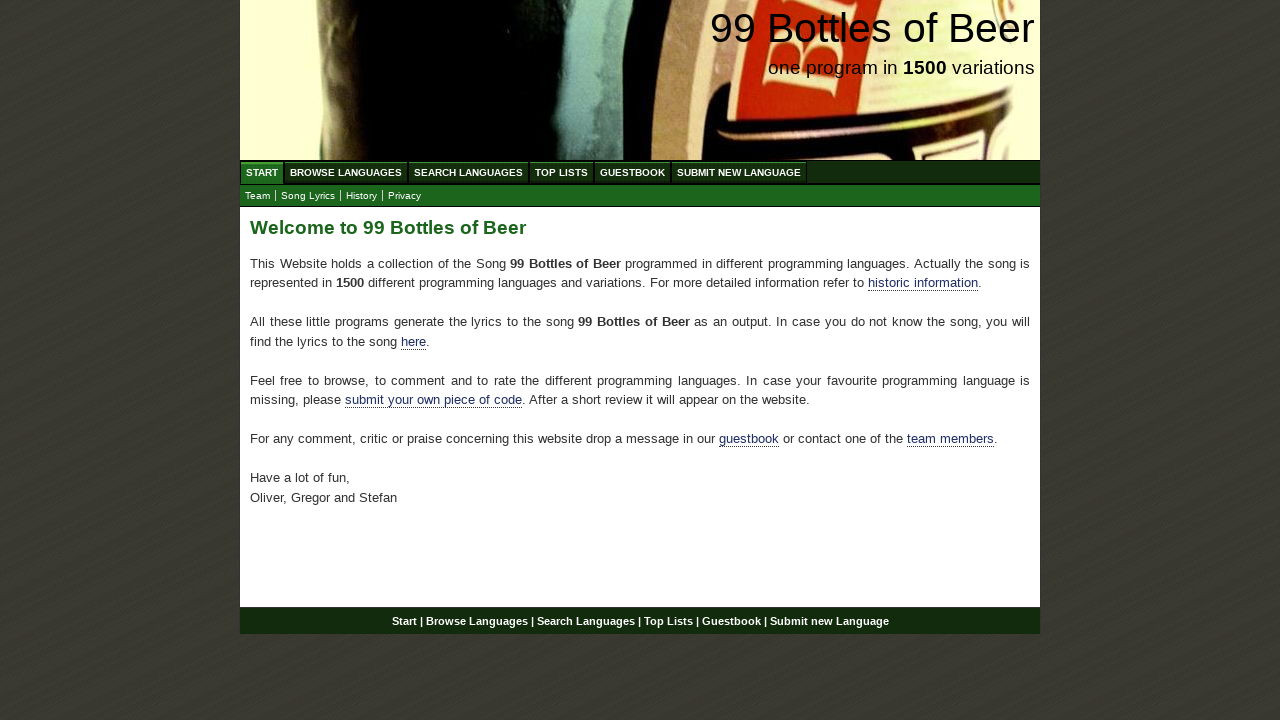

Clicked on Top Lists menu item at (562, 172) on xpath=//ul[@id='menu']/li/a[@href='/toplist.html']
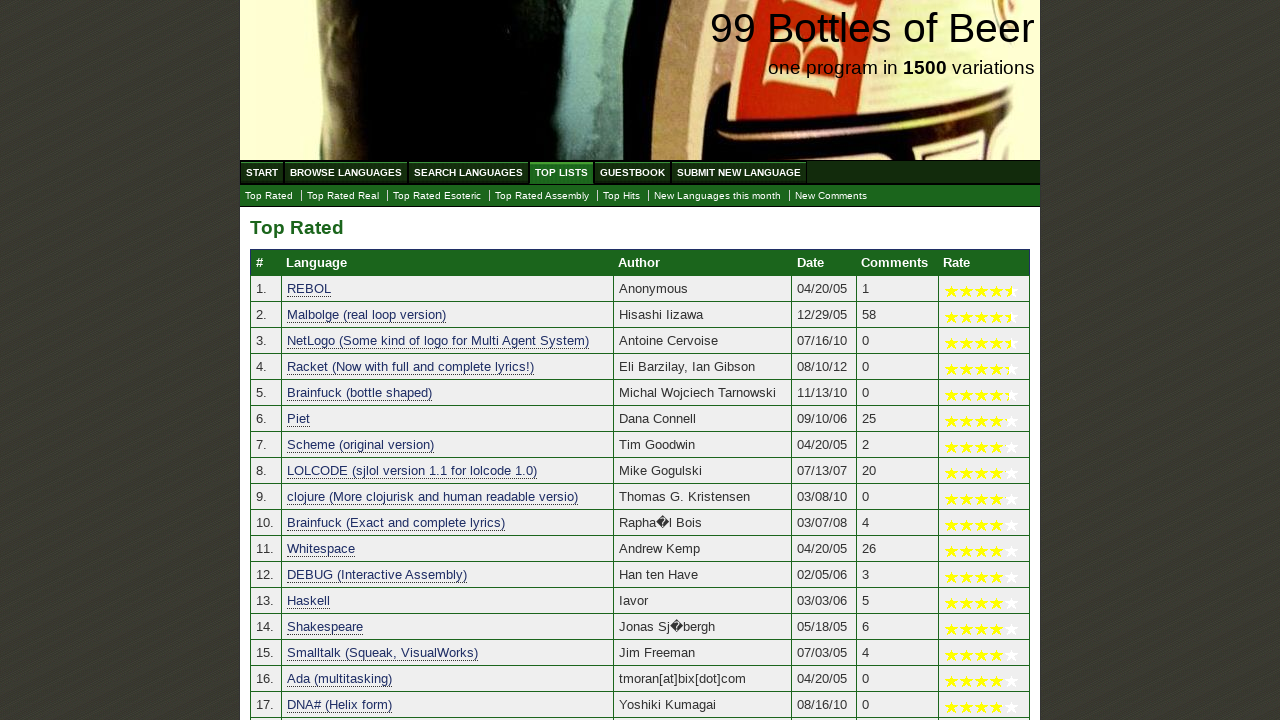

Main Top Lists page loaded with category table
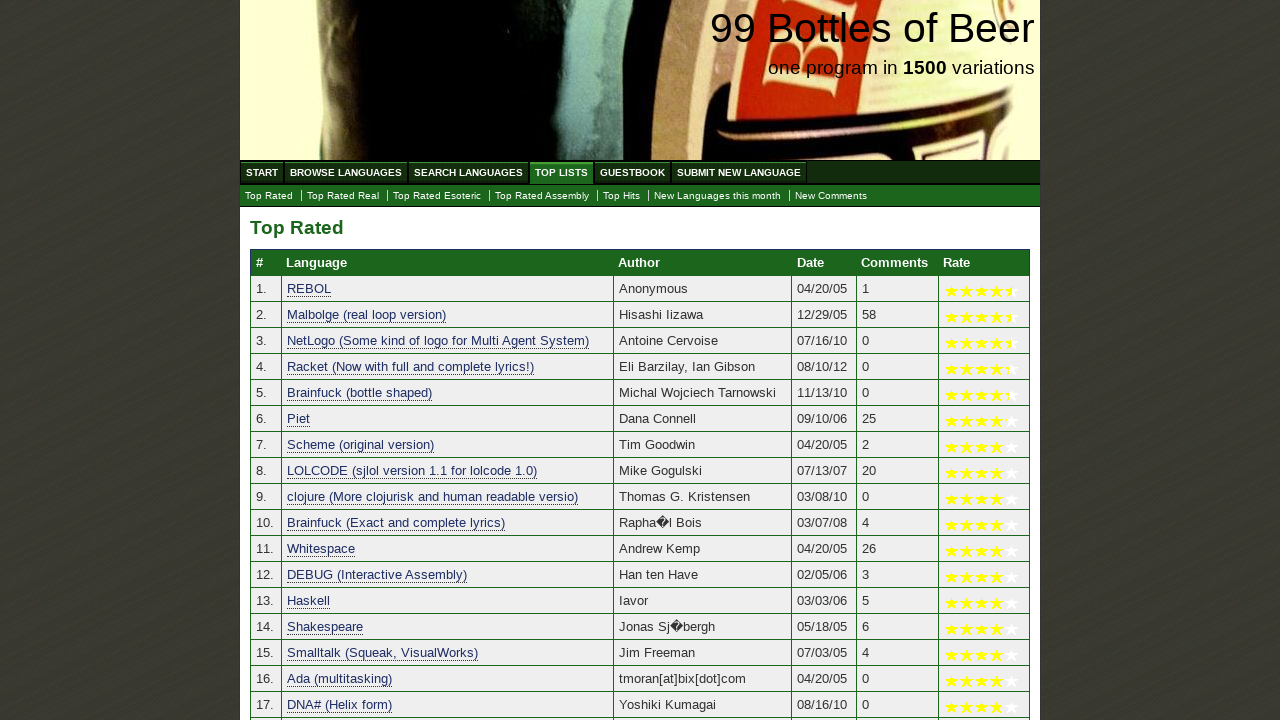

Clicked on Top Esoteric submenu at (437, 196) on xpath=//ul[@id='submenu']/li/a[@href='./toplist_esoteric.html']
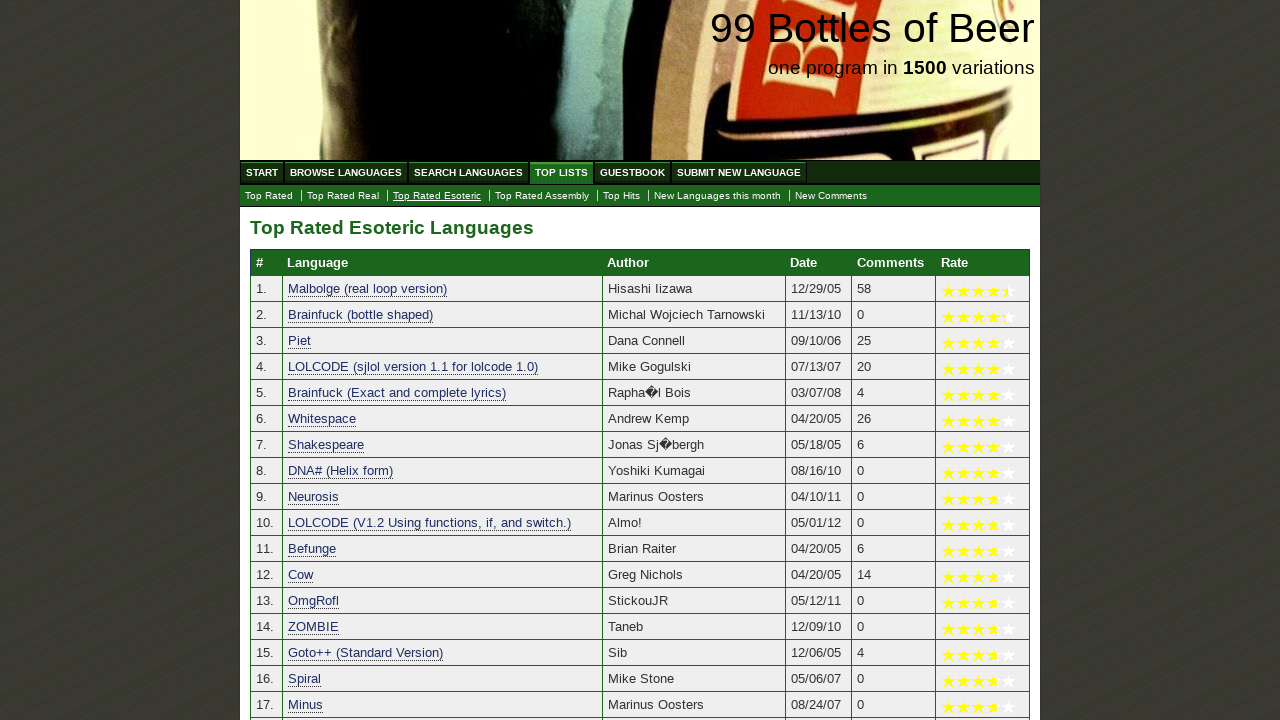

Top Esoteric page loaded with category table
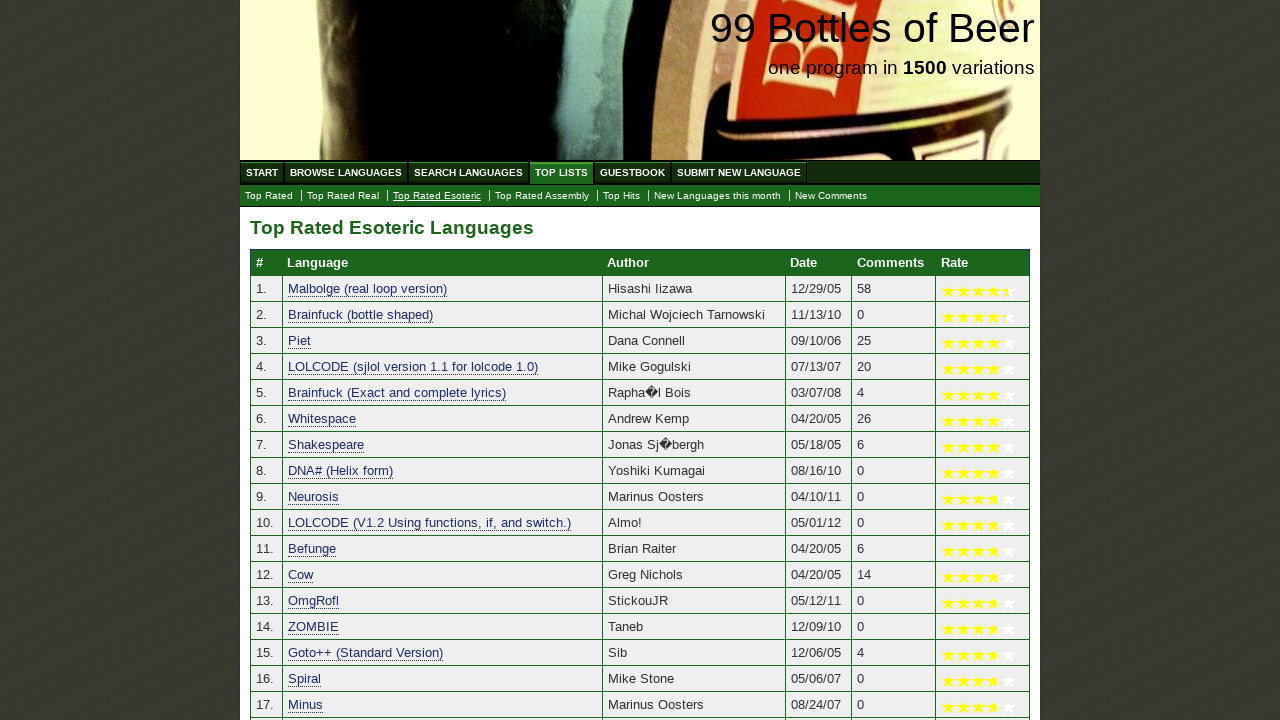

Clicked on Top Hits submenu at (622, 196) on xpath=//ul[@id='submenu']/li/a[@href='./tophits.html']
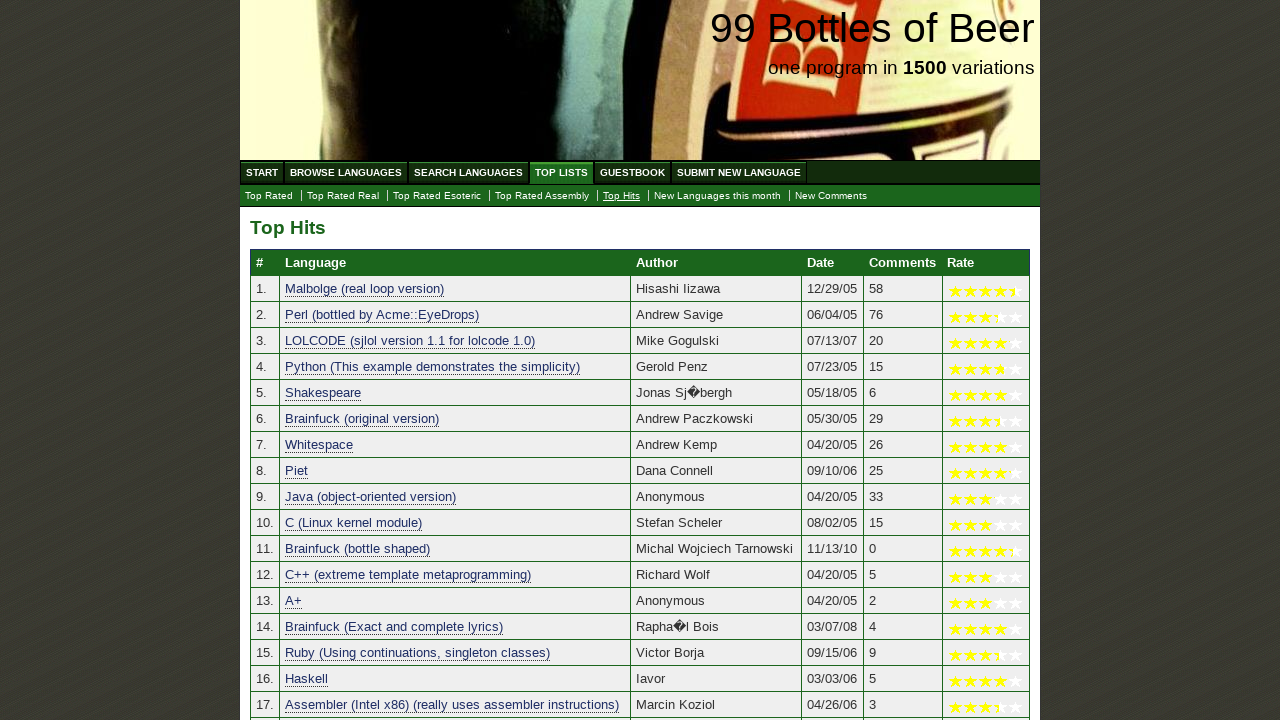

Top Hits page loaded with category table
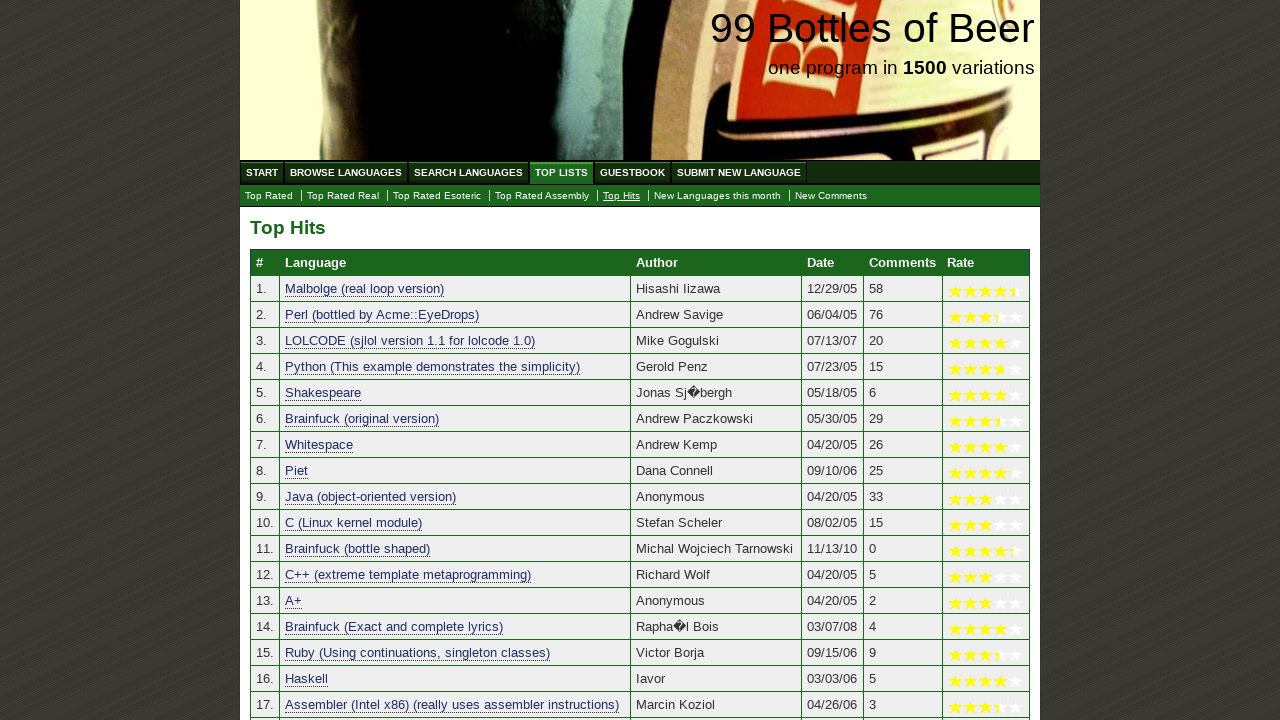

Clicked on Top Real Languages submenu at (343, 196) on xpath=//ul[@id='submenu']/li/a[@href='./toplist_real.html']
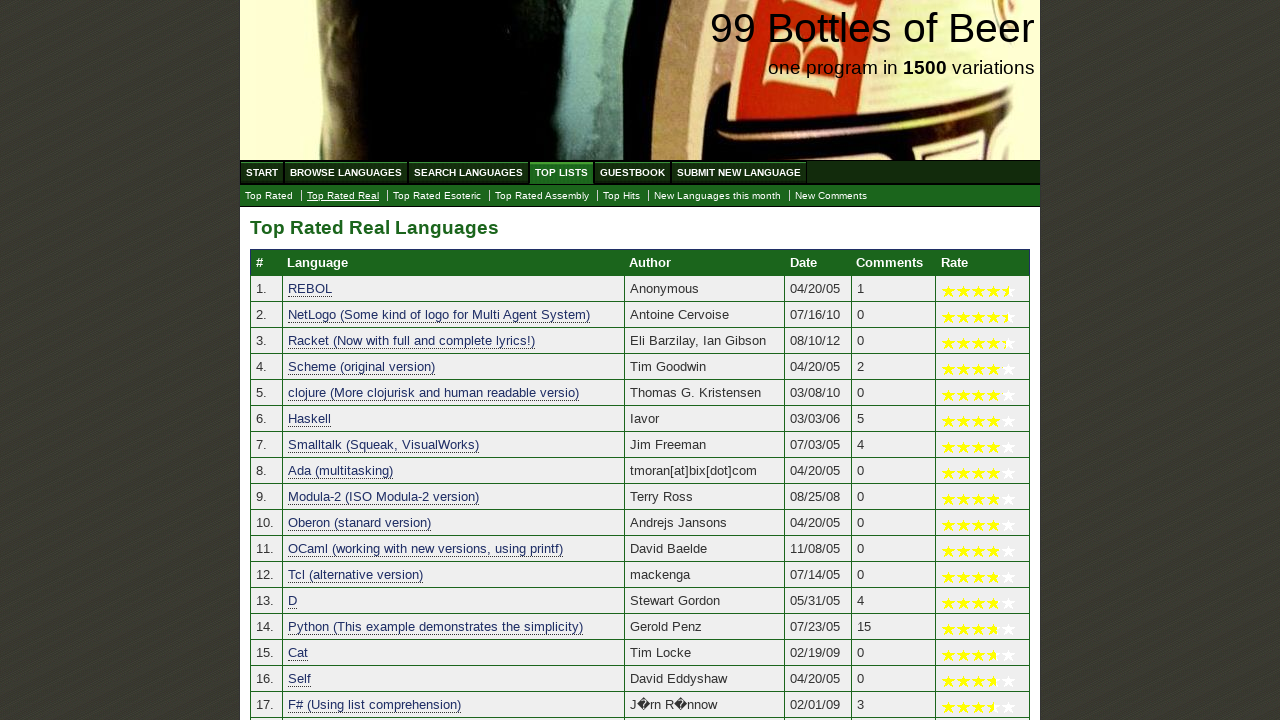

Top Real Languages page loaded with category table
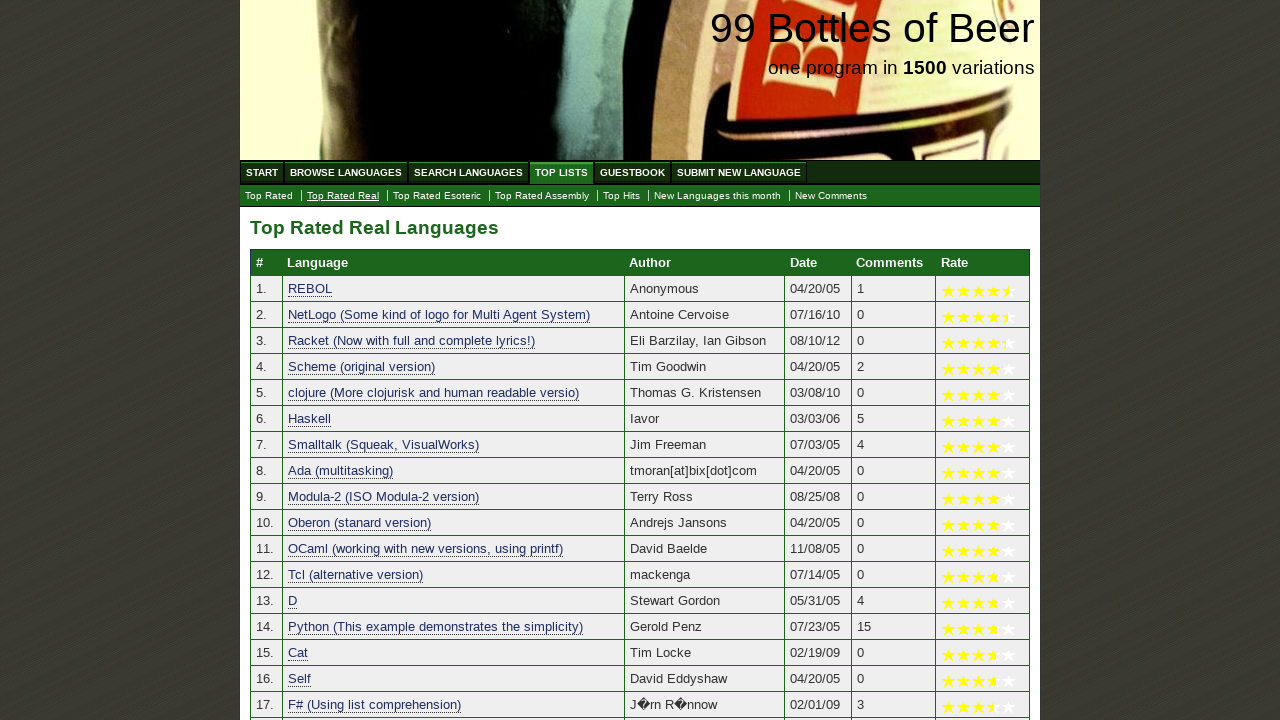

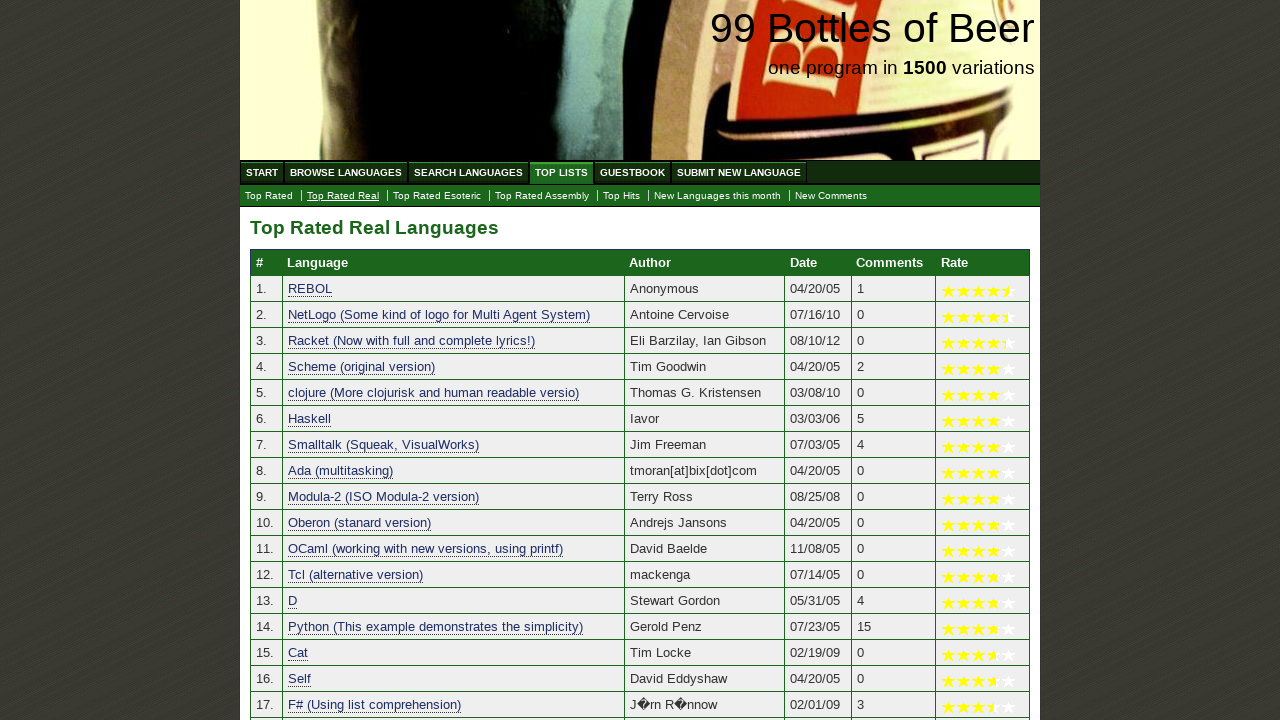